Fills out and submits a practice form on Techlistic website with user details, profession, and automation tool preferences

Starting URL: https://www.techlistic.com/p/selenium-practice-form.html

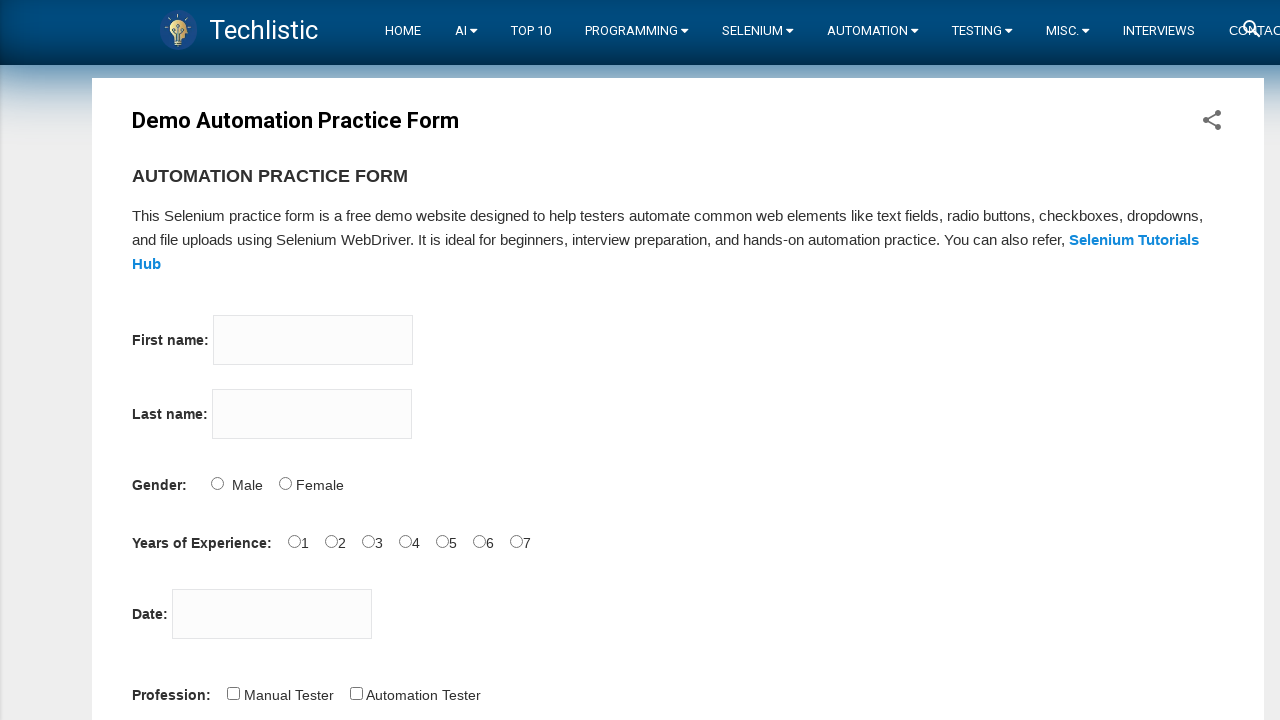

Filled first name field with 'multi' on input[name='firstname']
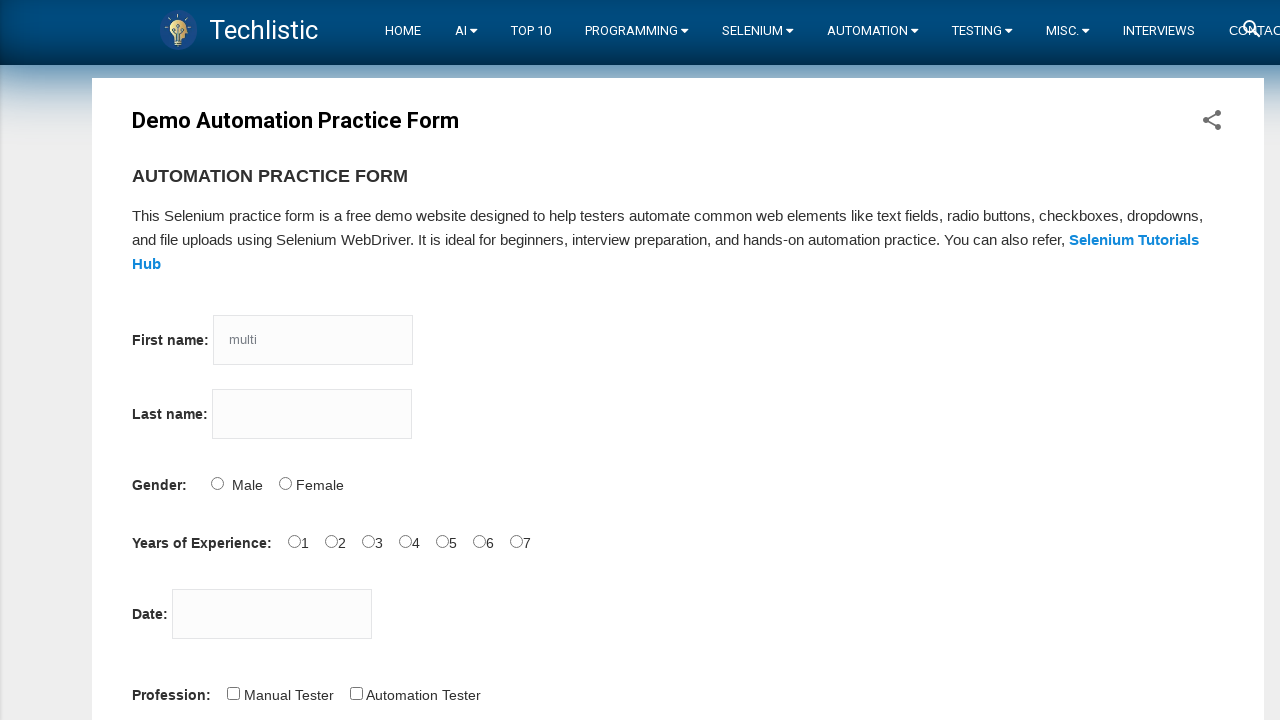

Filled last name field with 'universe' on input[name='lastname']
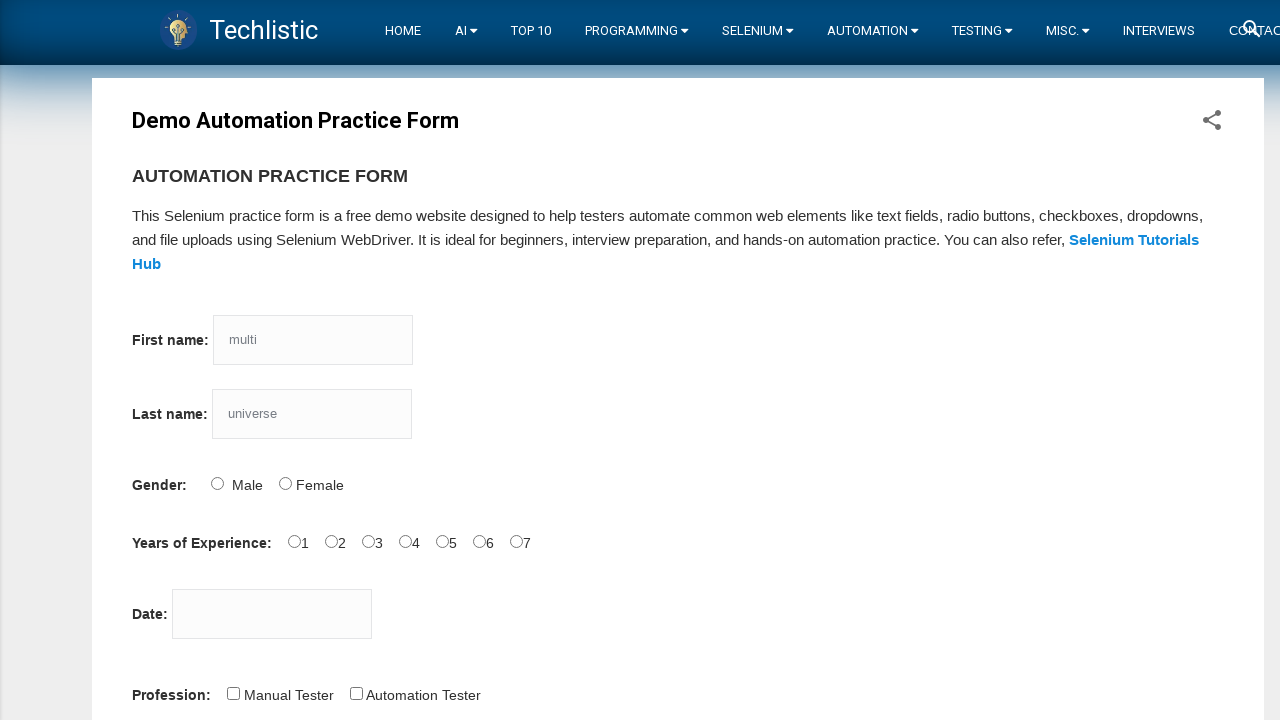

Selected Male gender radio button at (217, 483) on input[id='sex-0']
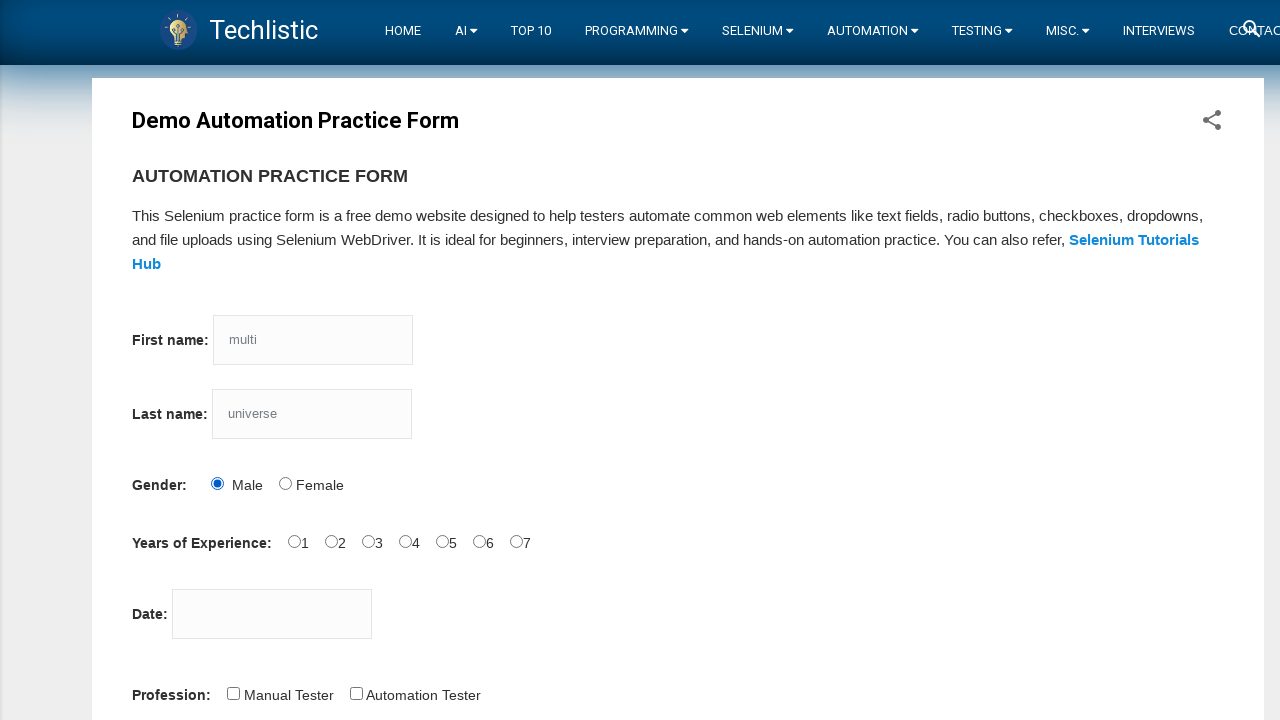

Selected 5 years of experience radio button at (442, 541) on input[id='exp-4']
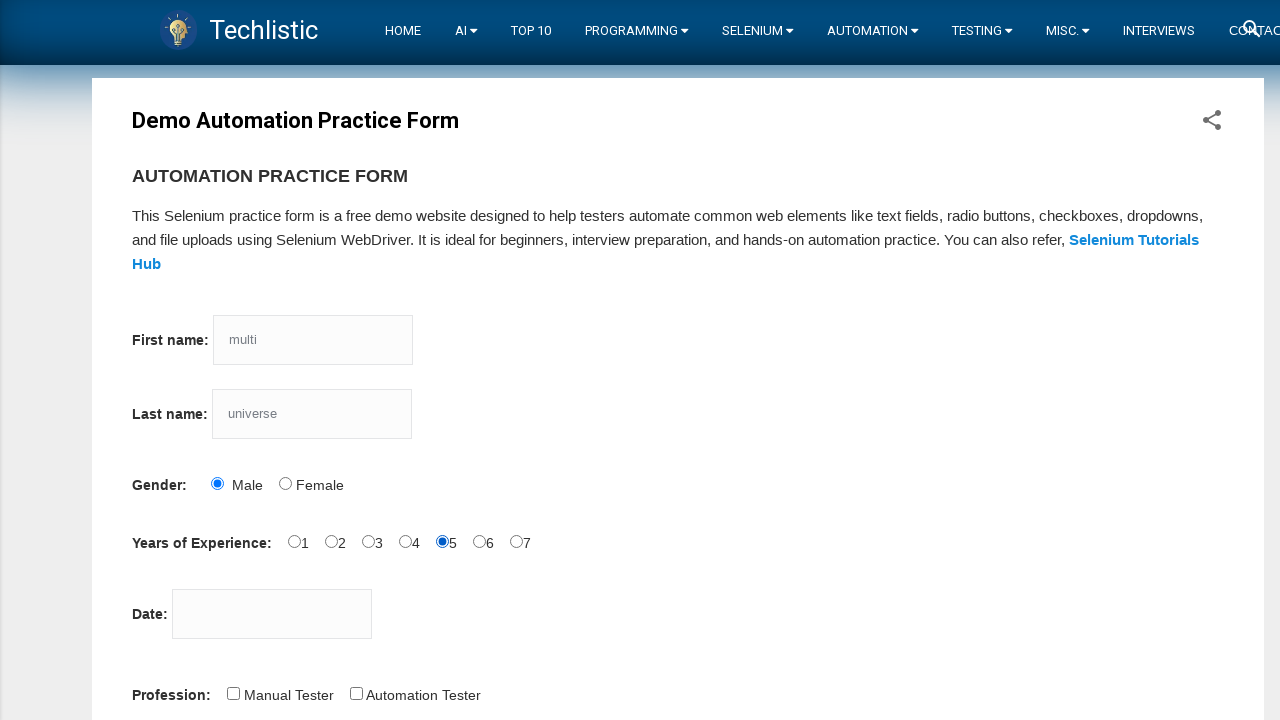

Filled date picker with '05-08-2024' on input[id='datepicker']
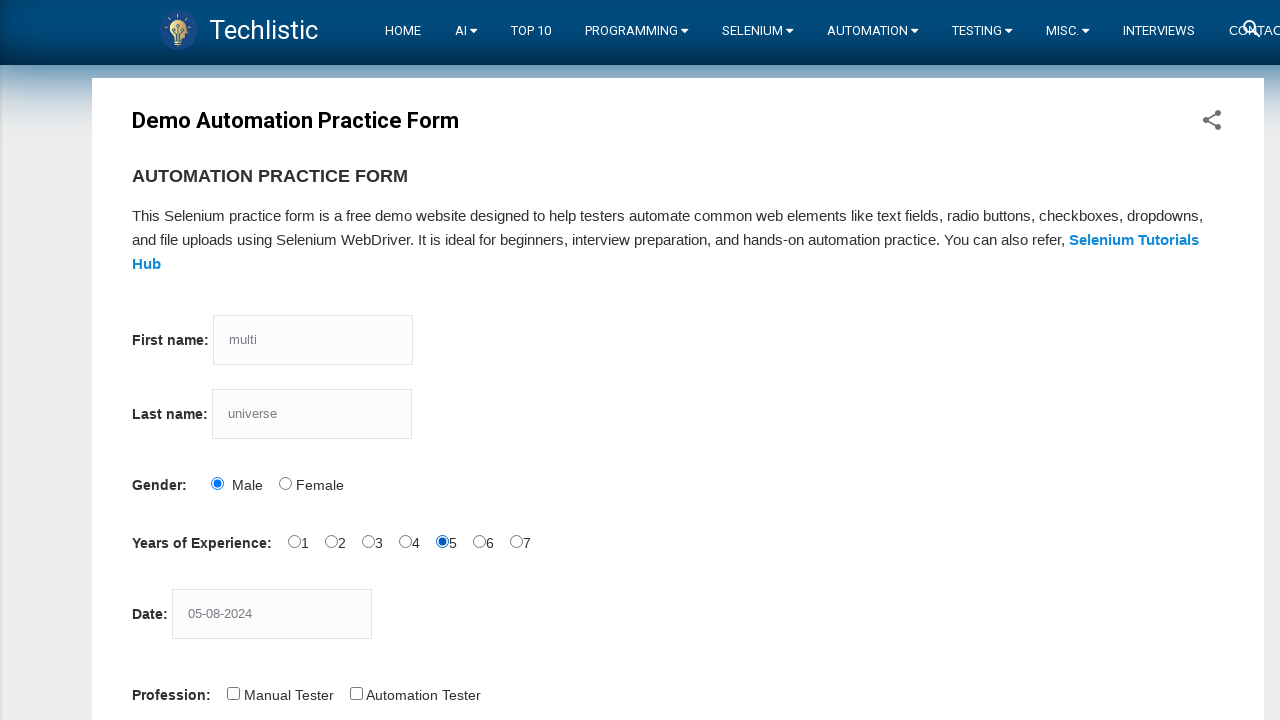

Selected Manual Tester profession checkbox at (233, 693) on input[id='profession-0']
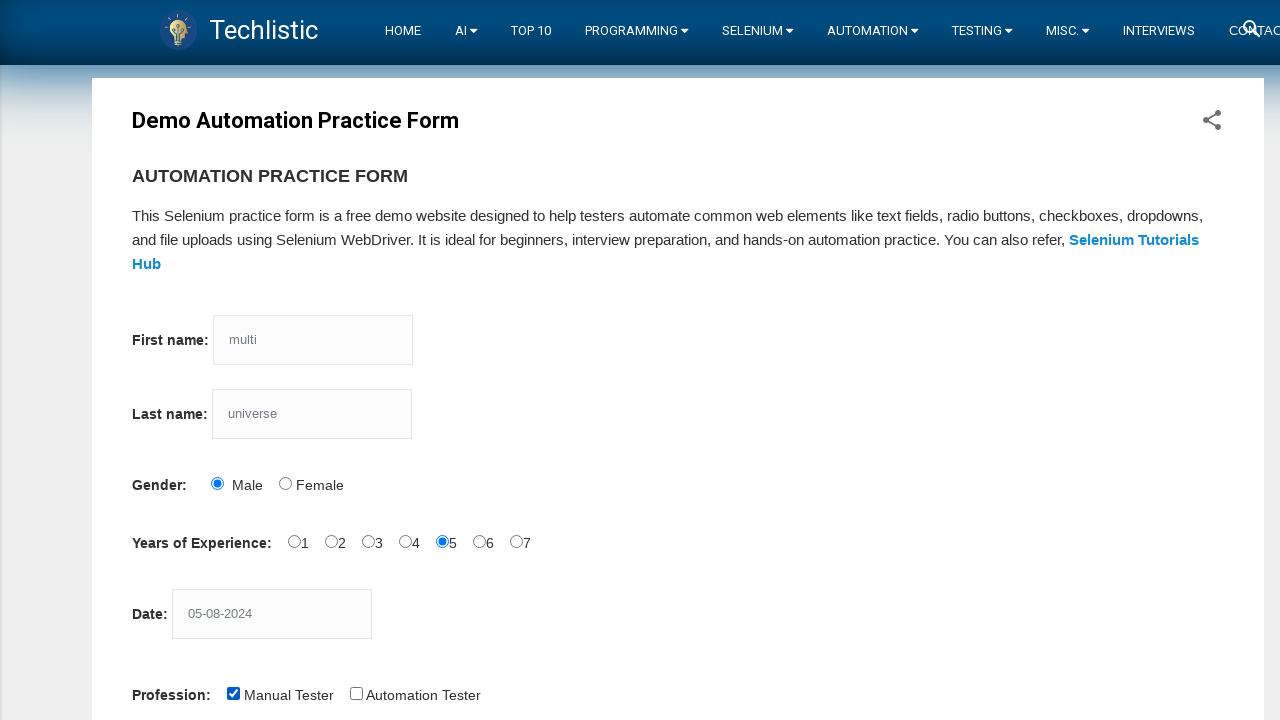

Selected QTP automation tool checkbox at (446, 360) on input[id='tool-2']
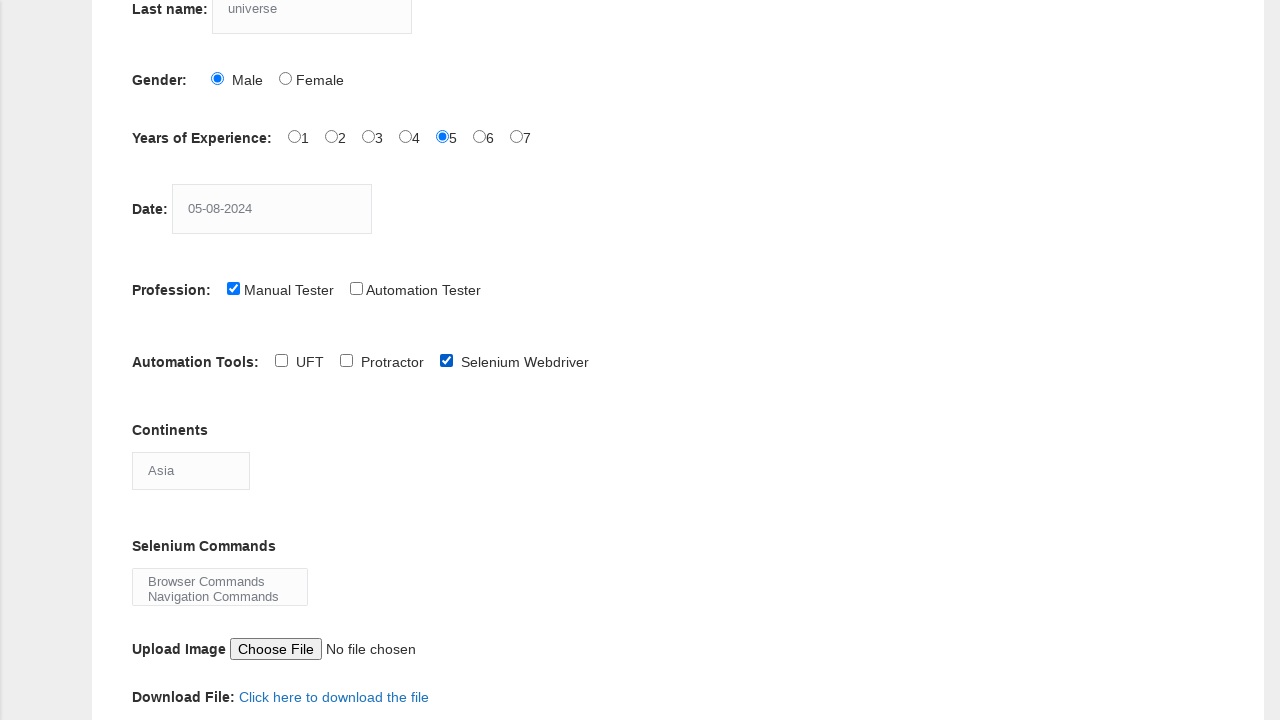

Selected Asia from continents dropdown on select[id='continents']
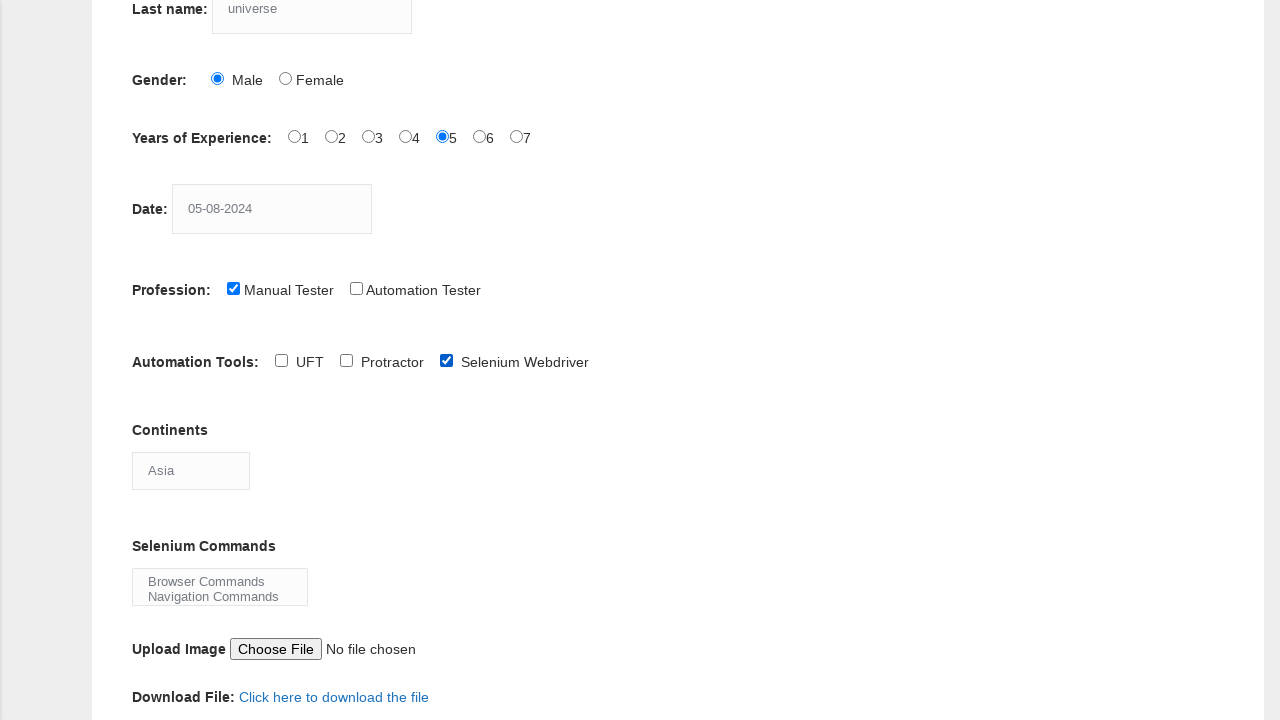

Selected Browser Commands and Navigation Commands from Selenium Commands dropdown on select[id='selenium_commands']
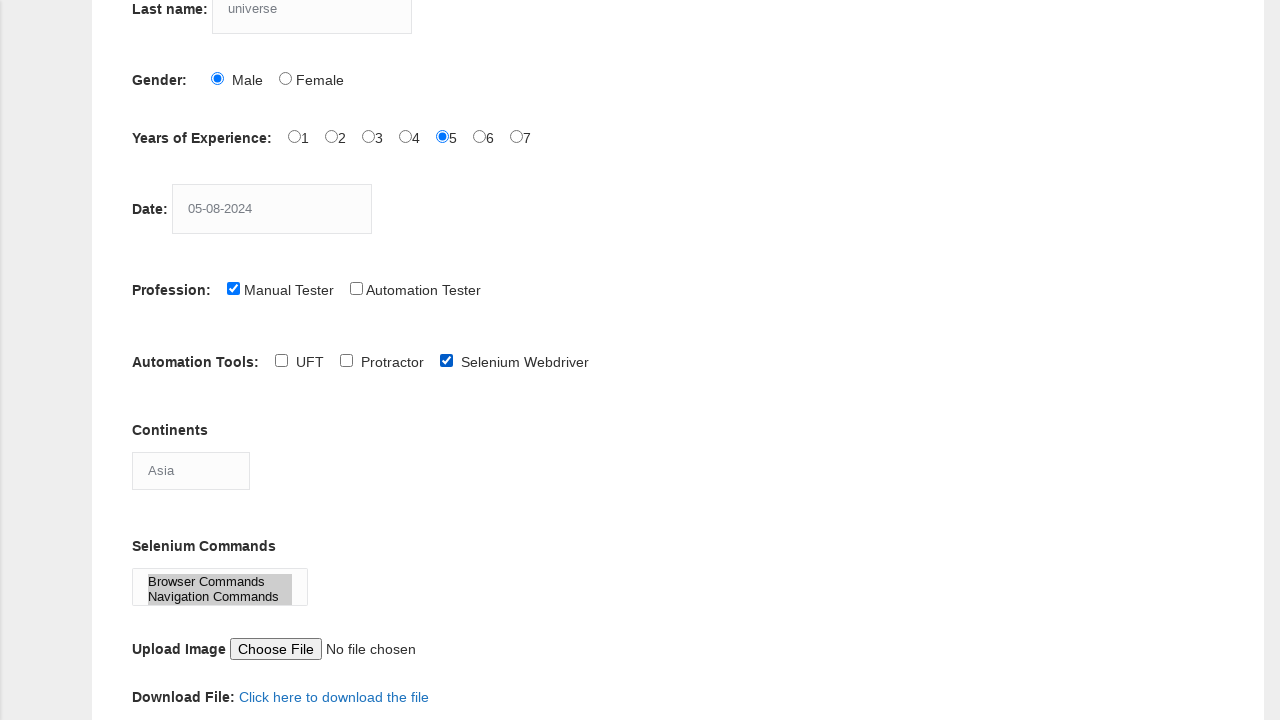

Clicked submit button to submit the practice form at (157, 360) on button[id='submit']
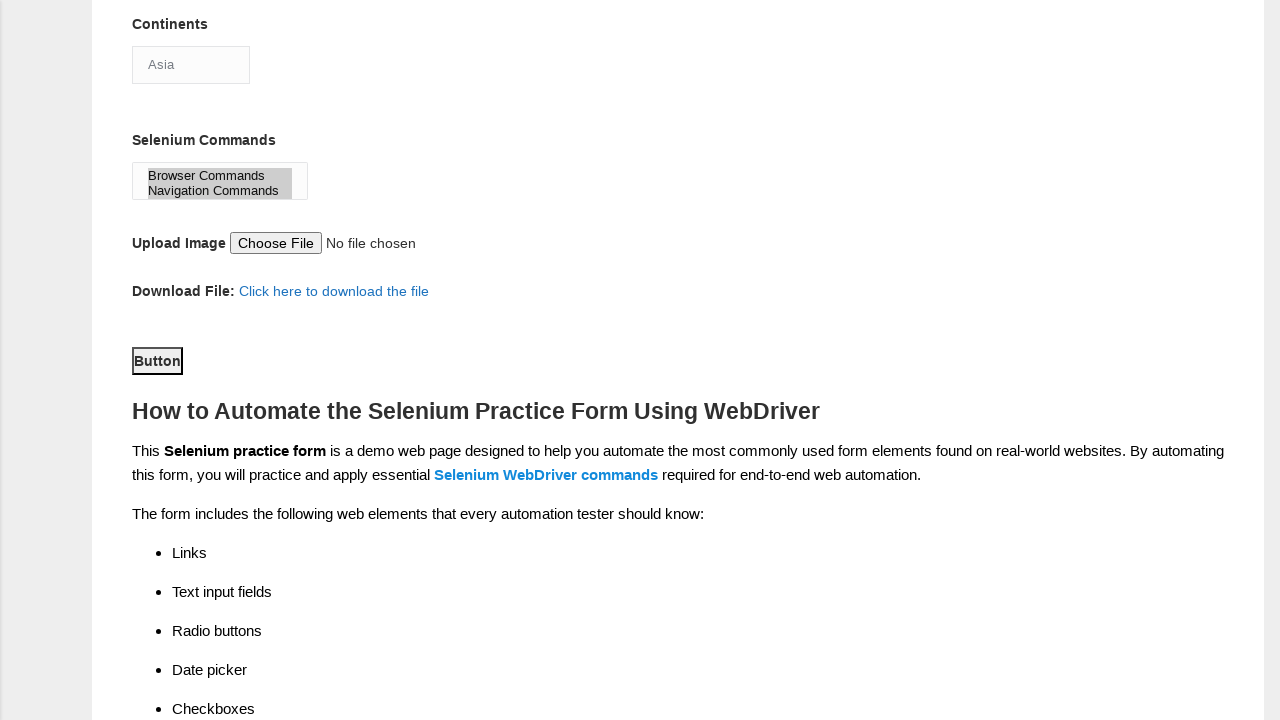

Waited 2 seconds for form submission to complete
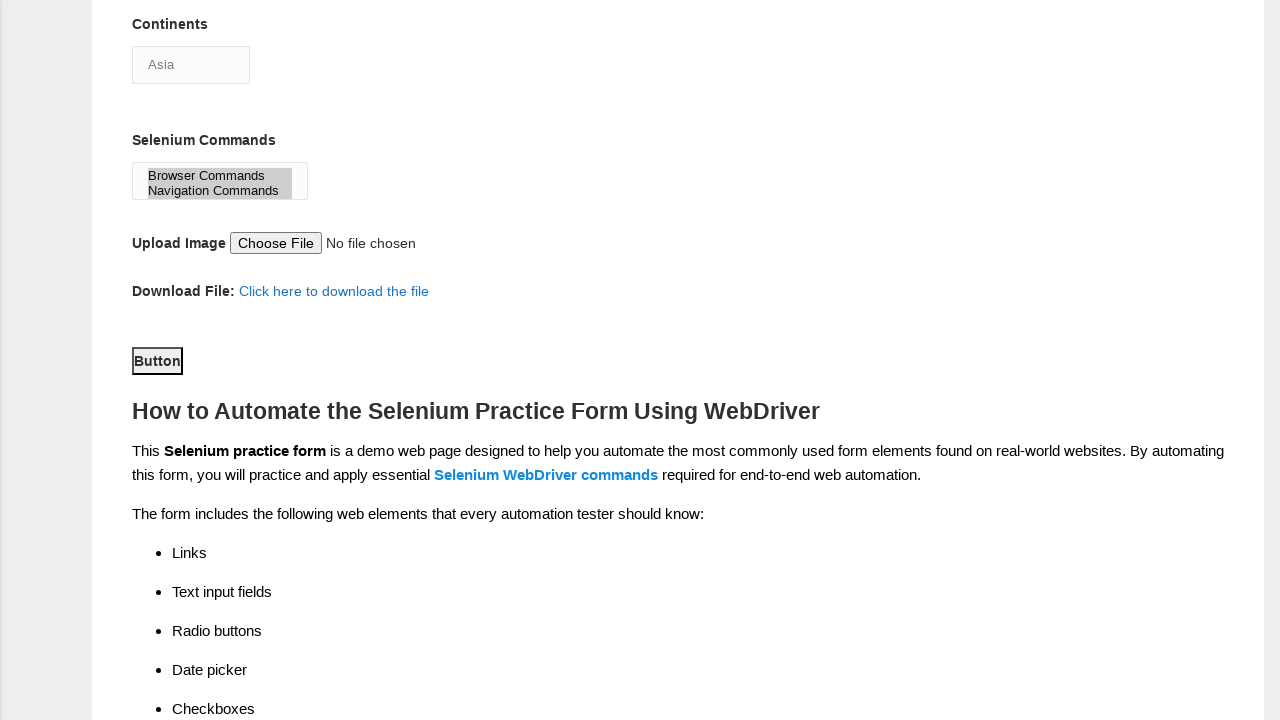

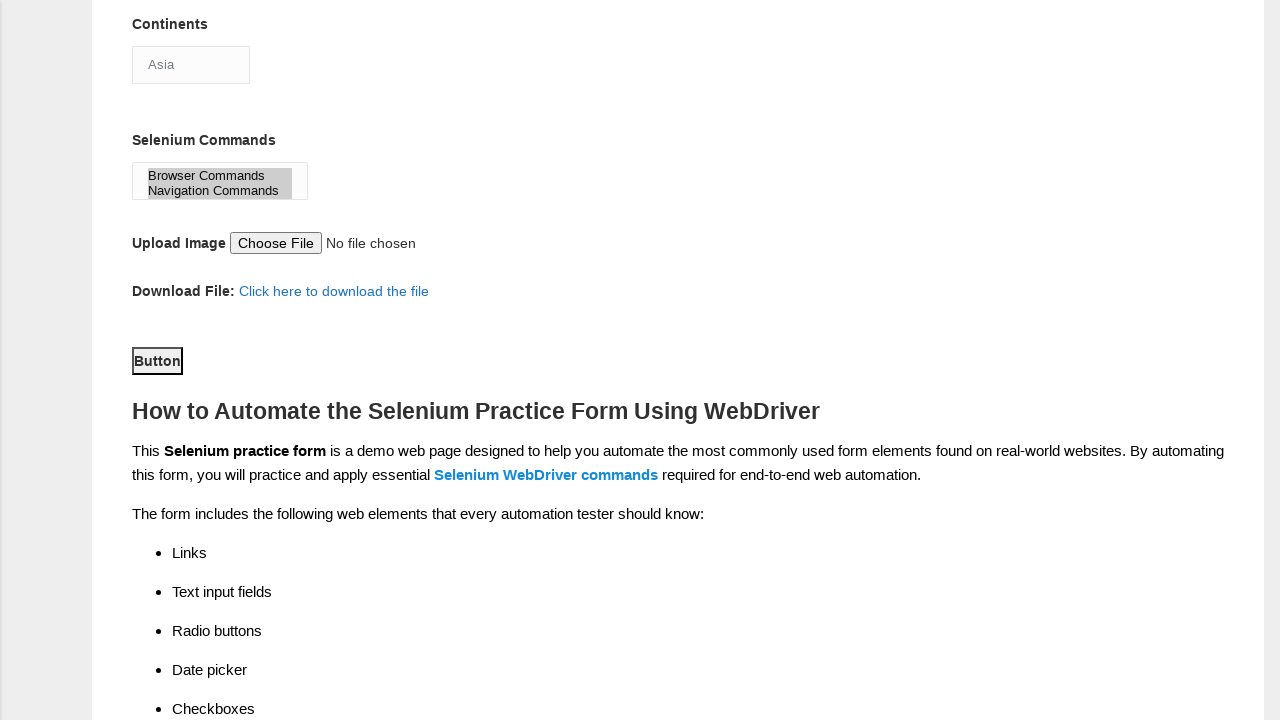